Tests an e-commerce site's search and add-to-cart functionality by searching for products containing "ca" and adding specific items to the cart

Starting URL: https://rahulshettyacademy.com/seleniumPractise/#/

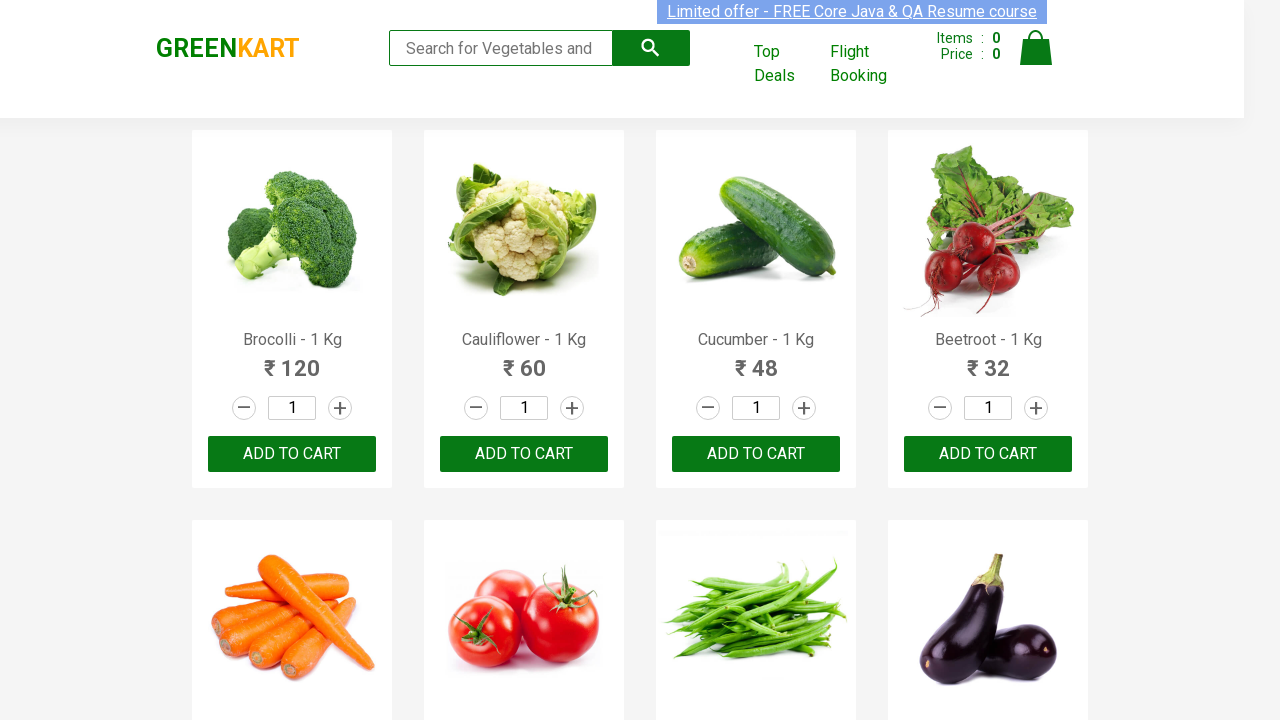

Filled search field with 'ca' on .search-keyword
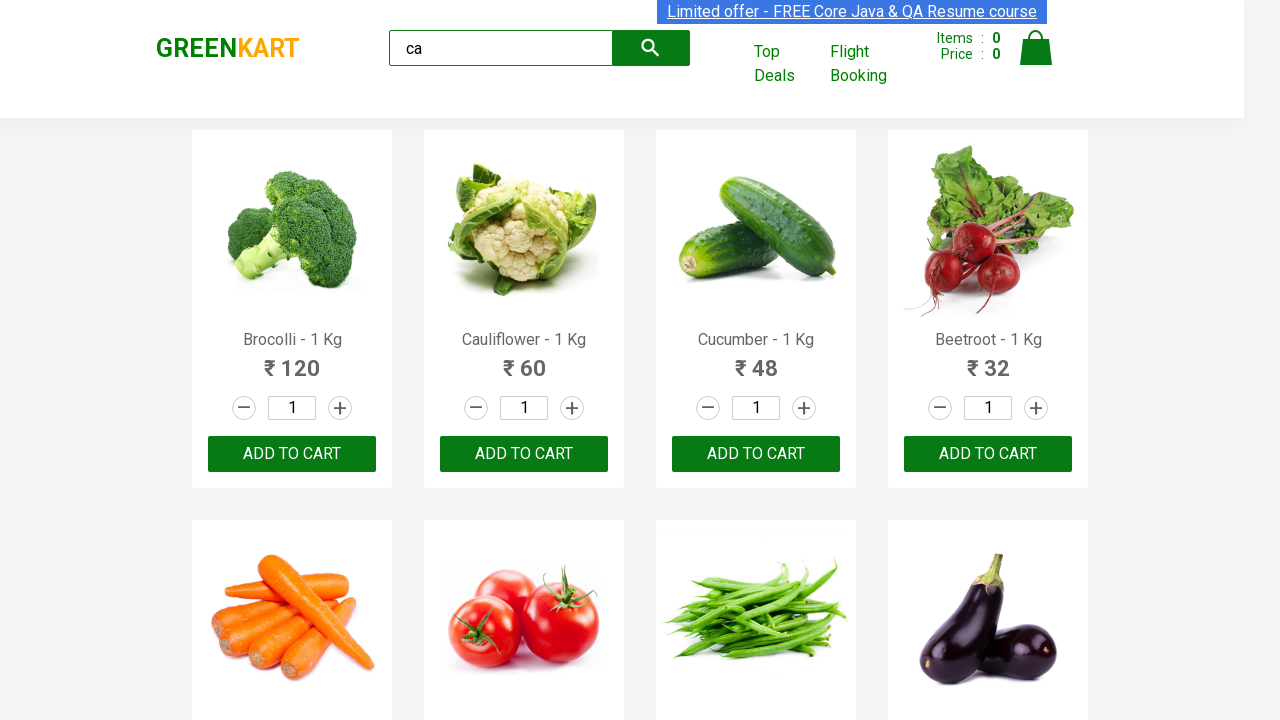

Waited 2 seconds for search results to update
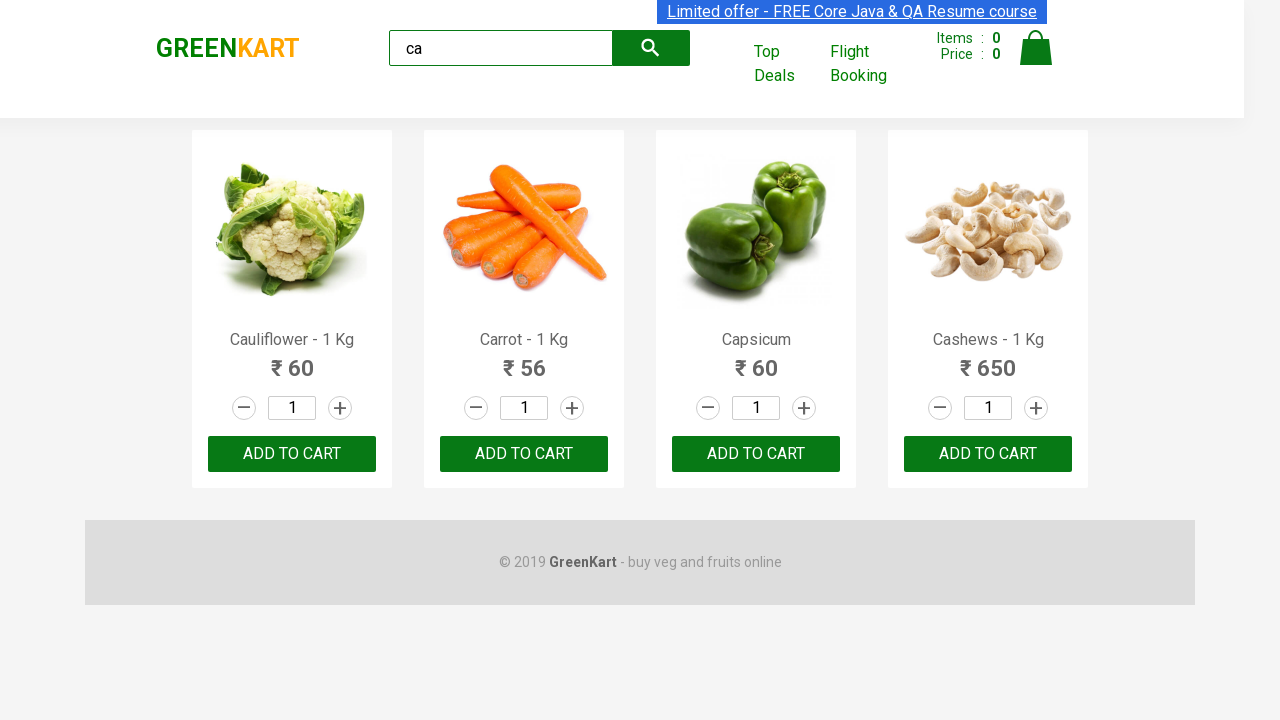

Verified 4 visible products appear in search results
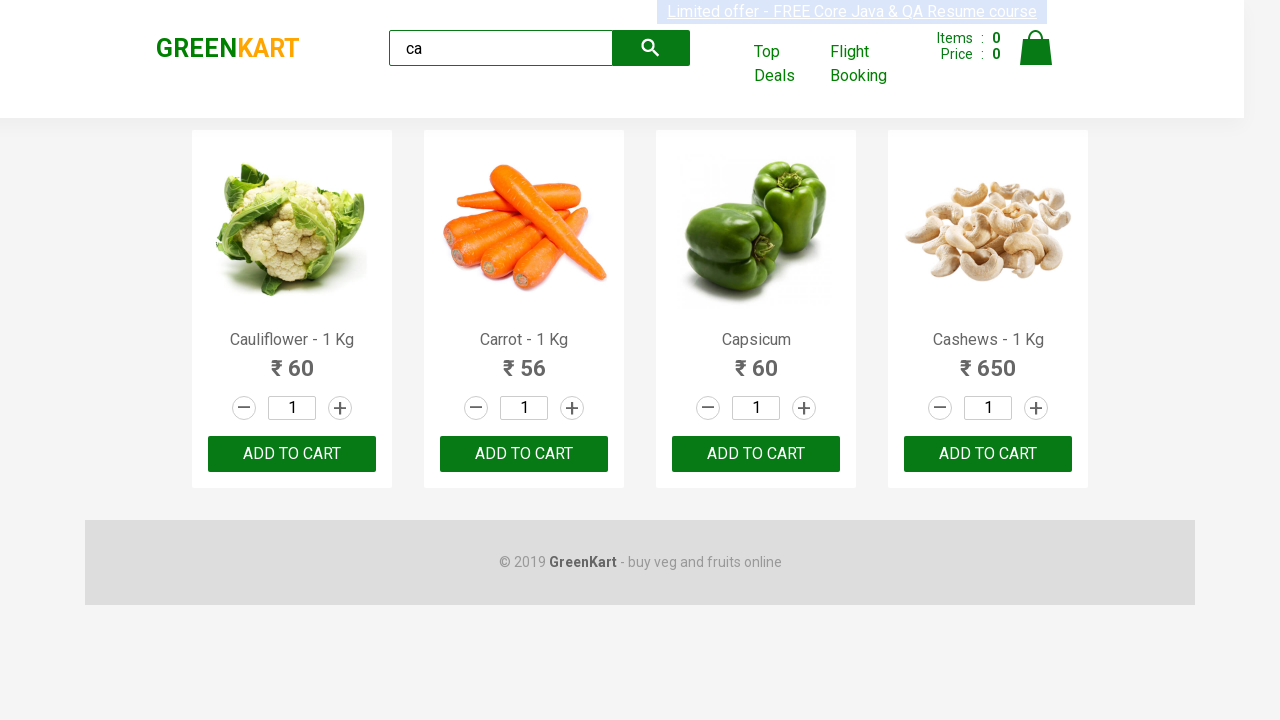

Clicked ADD TO CART button for 3rd product (index 2) at (756, 454) on .products .product >> nth=2 >> button:has-text("ADD TO CART")
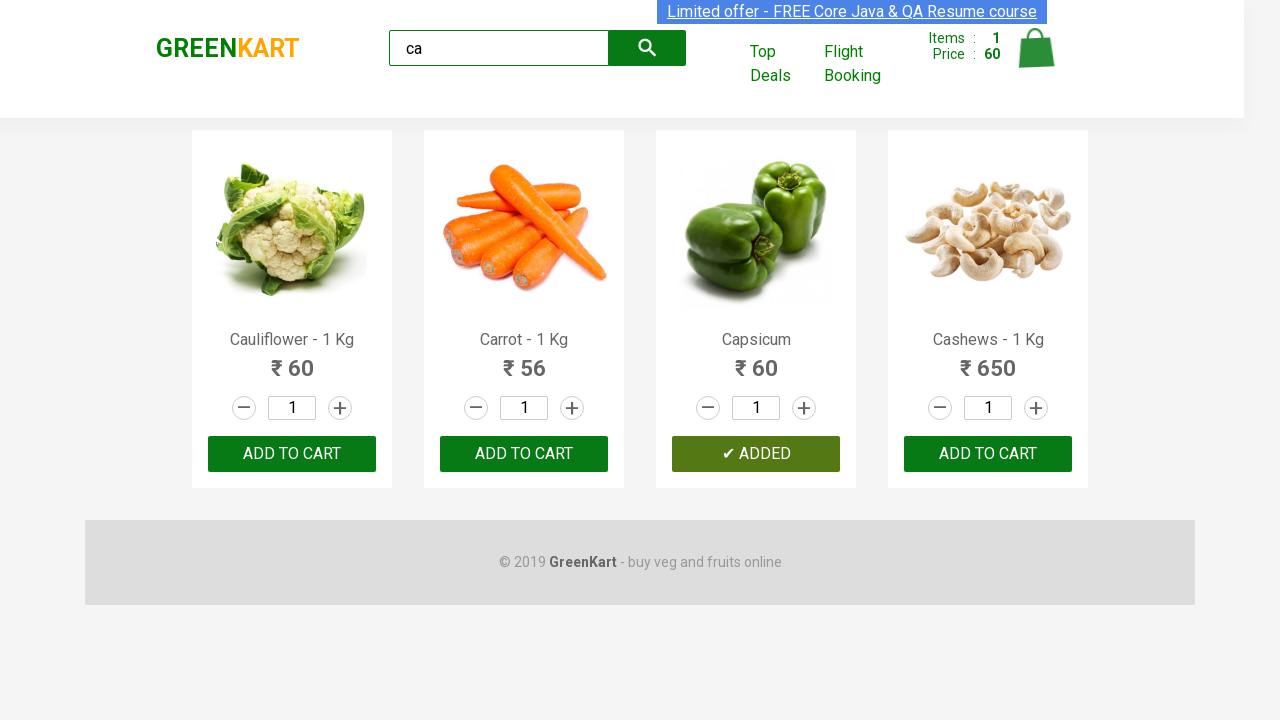

Found and clicked ADD TO CART button for Cashews product at (988, 454) on .products .product >> nth=3 >> button
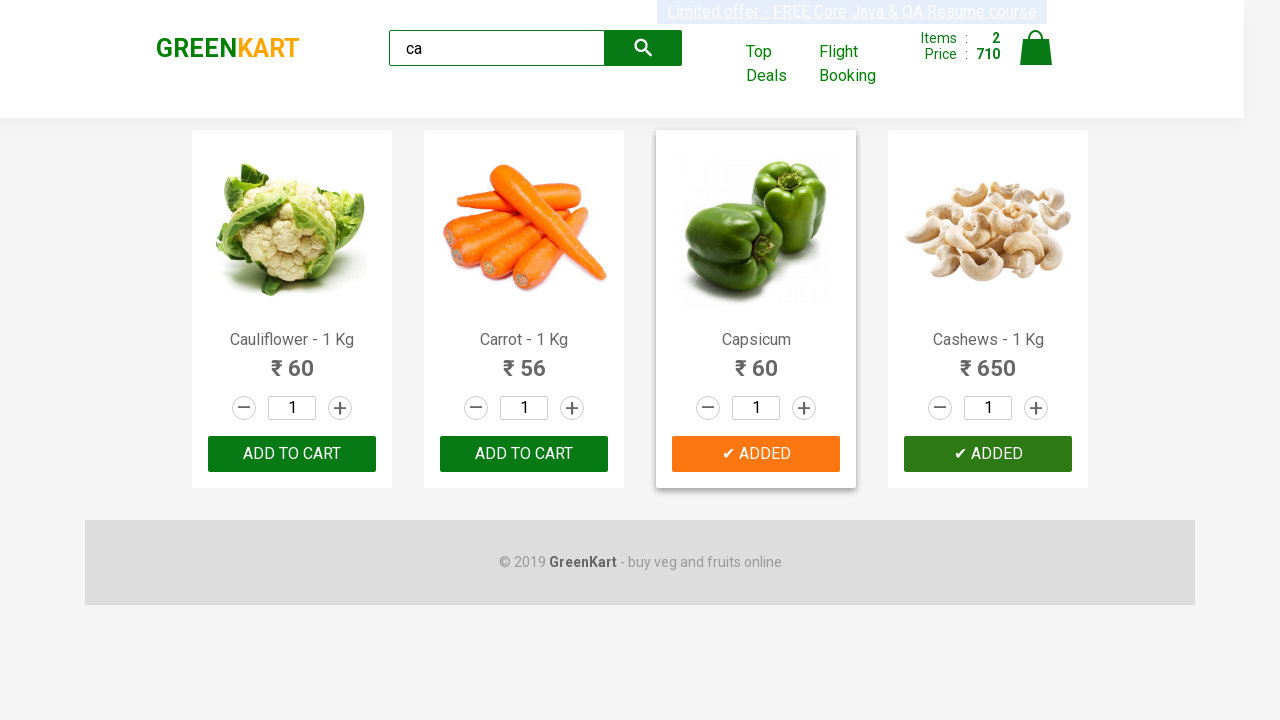

Verified brand text is 'GREENKART'
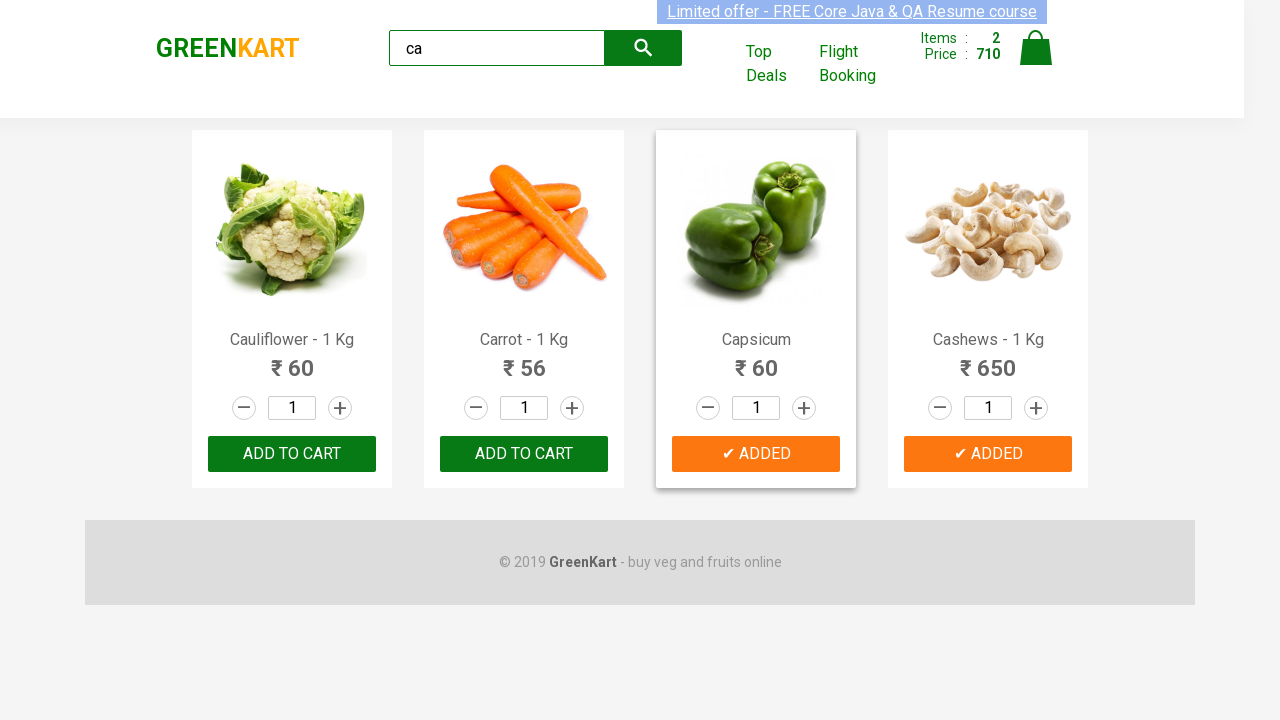

Verified product count remains 4
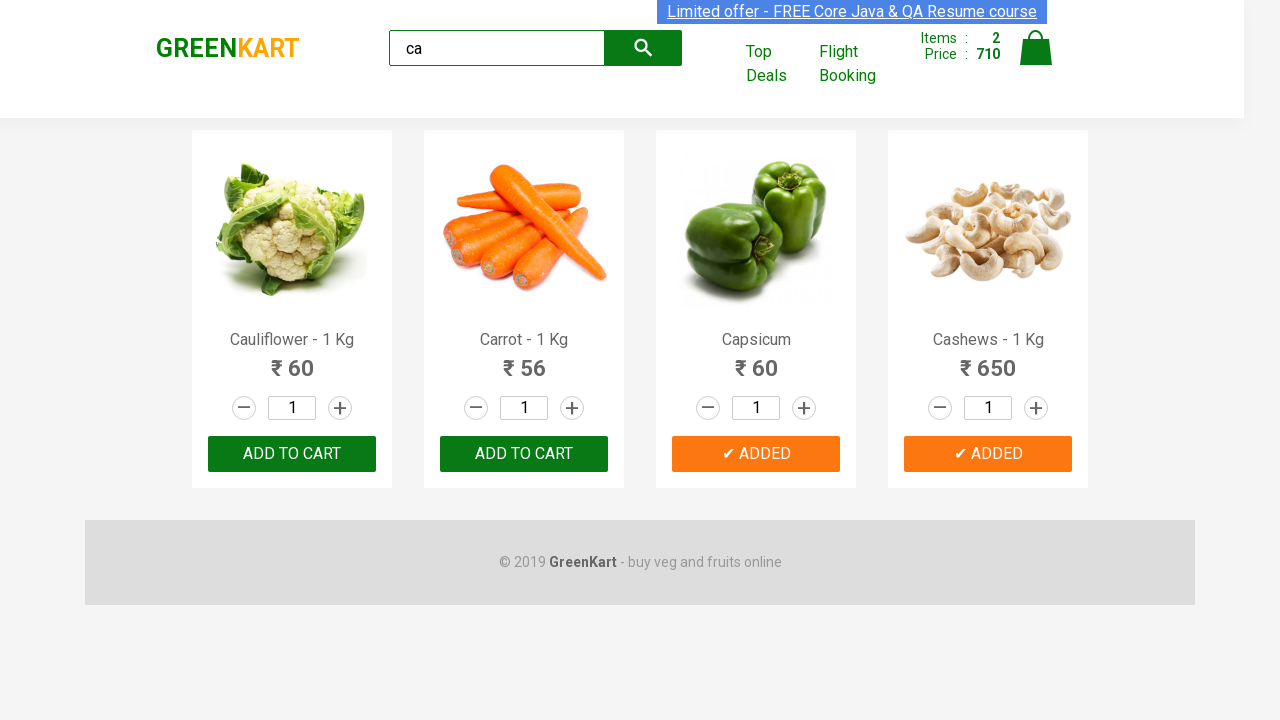

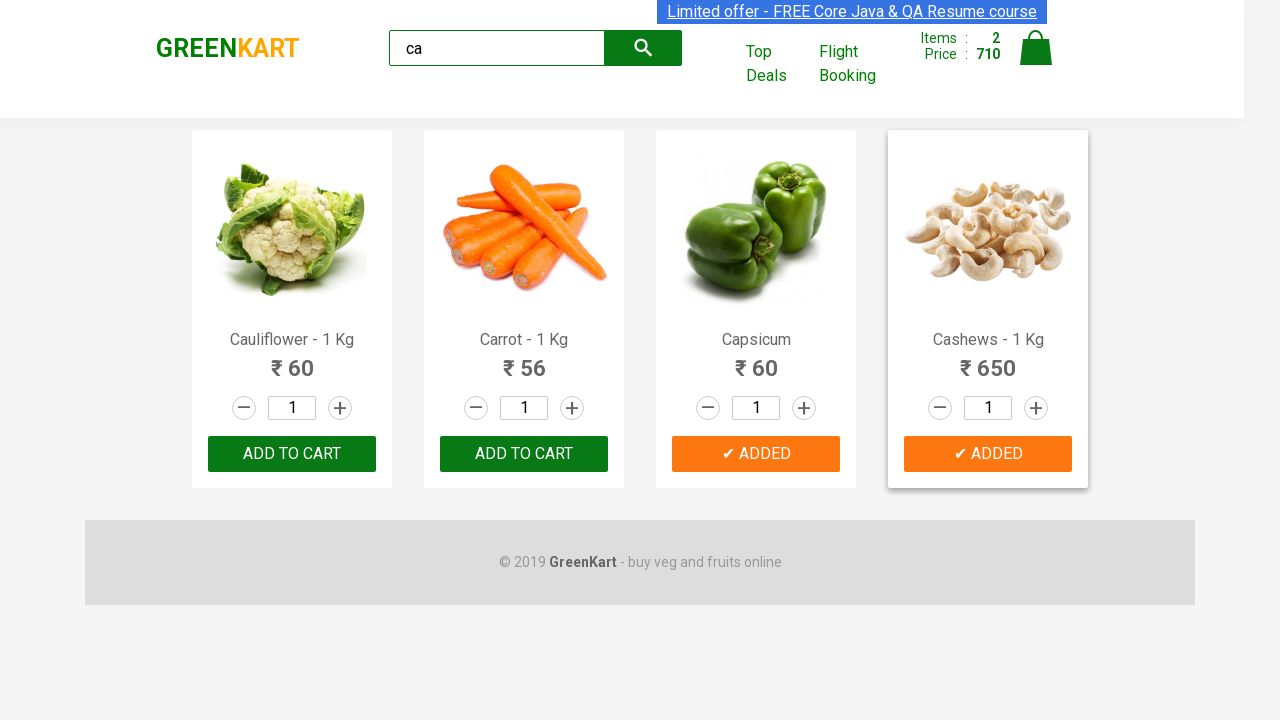